Tests SpiceJet flight booking page by interacting with the origin and destination input fields, entering airport codes BLR (Bangalore) and DEL (Delhi) using action chains.

Starting URL: https://www.spicejet.com/

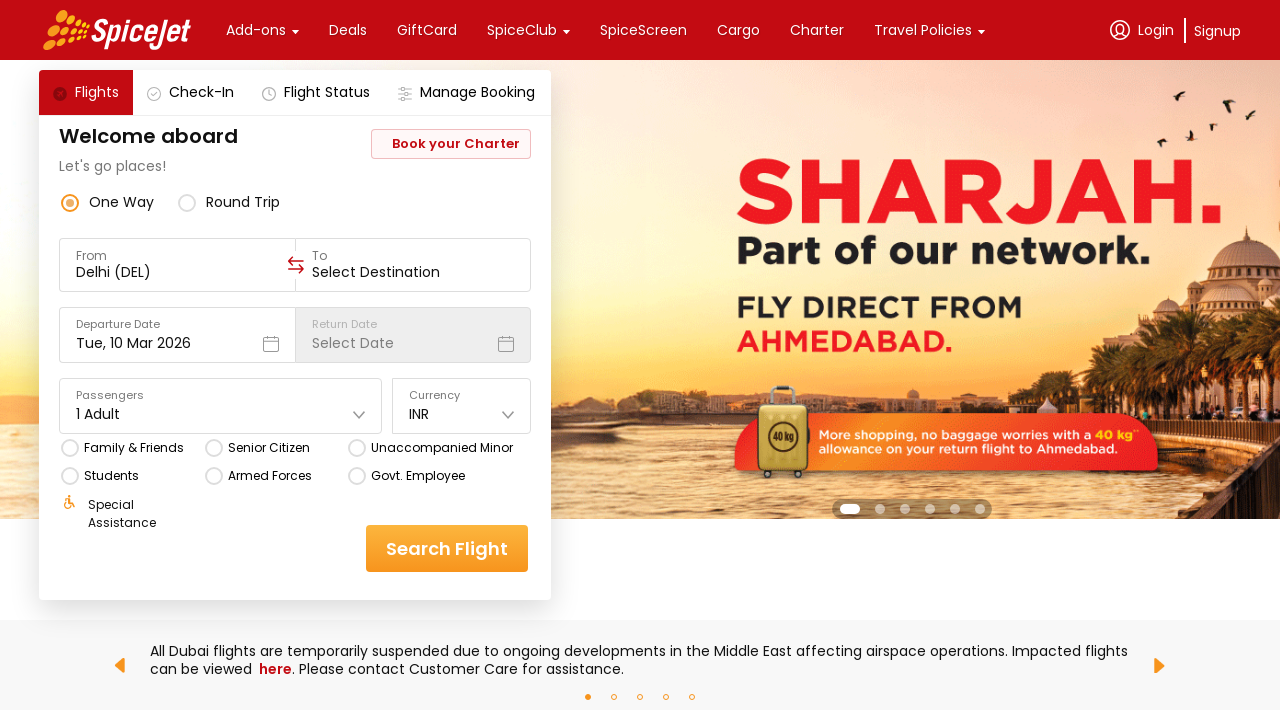

Clicked on the 'From' origin input field at (178, 272) on xpath=//div[@data-testid='to-testID-origin']//input
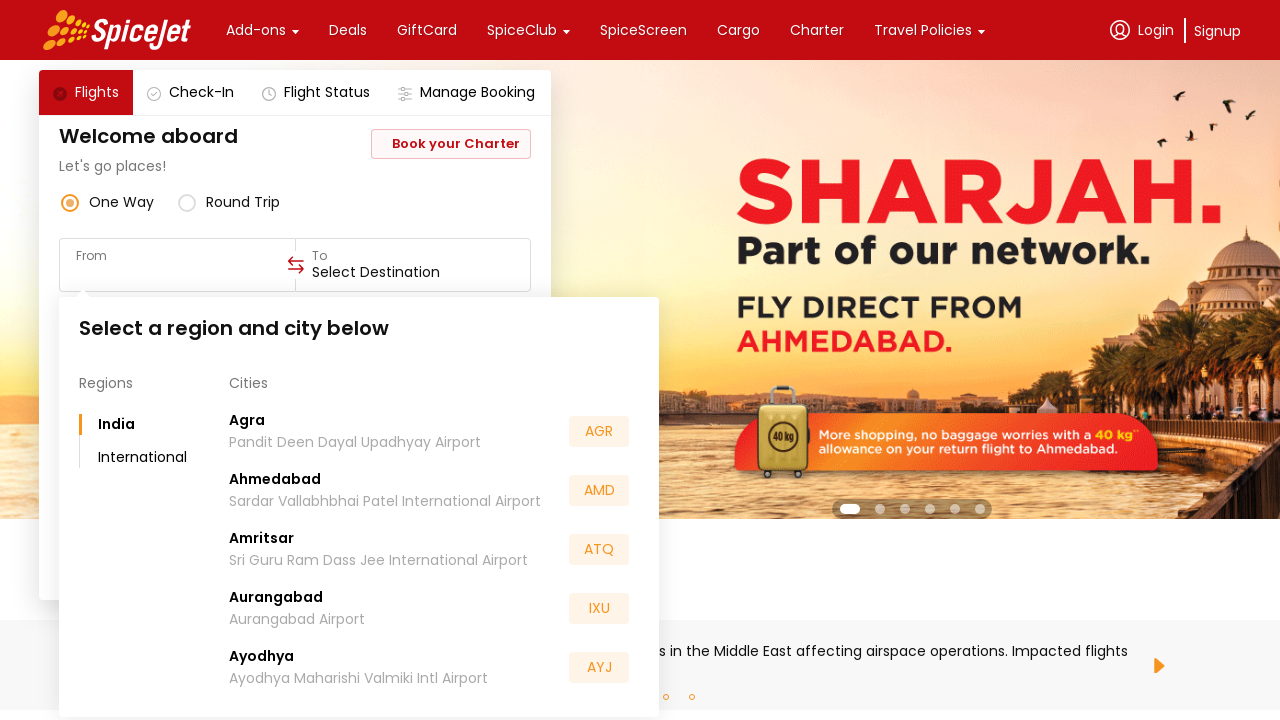

Entered airport code 'BLR' (Bangalore) in origin field on xpath=//div[@data-testid='to-testID-origin']//input
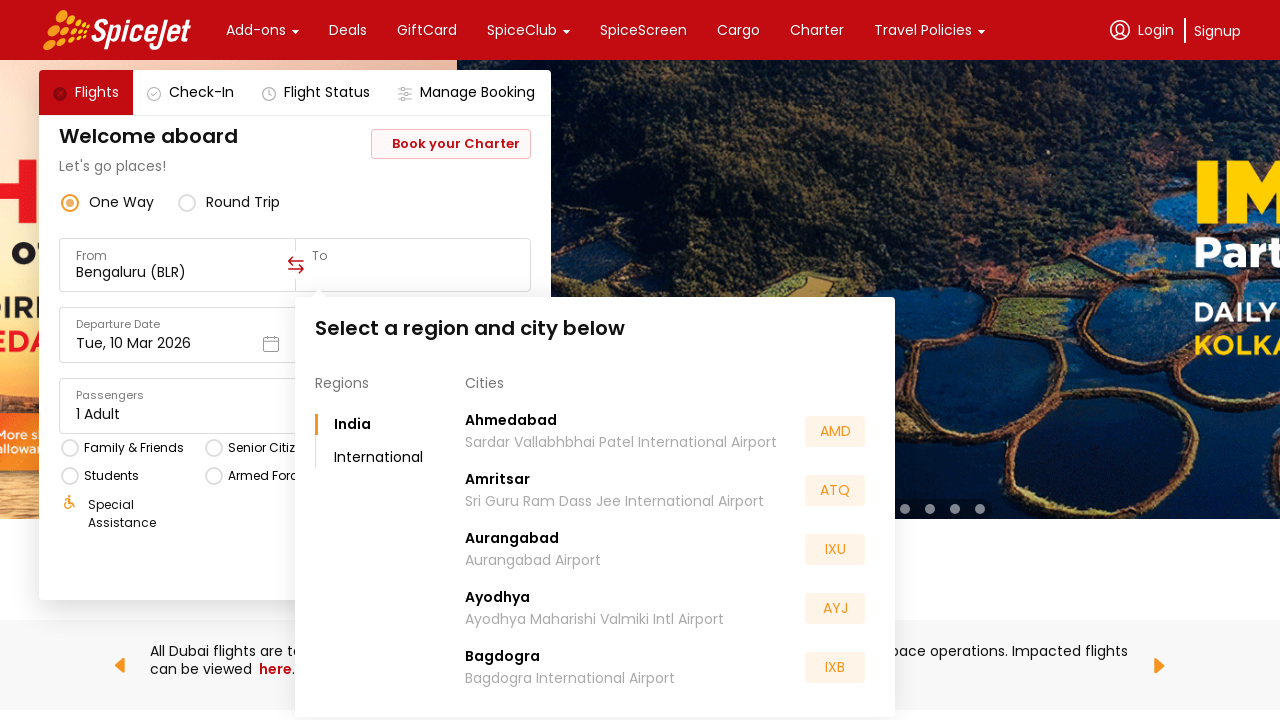

Clicked on the 'To' destination input field at (413, 272) on xpath=//div[@data-testid='to-testID-destination']//input
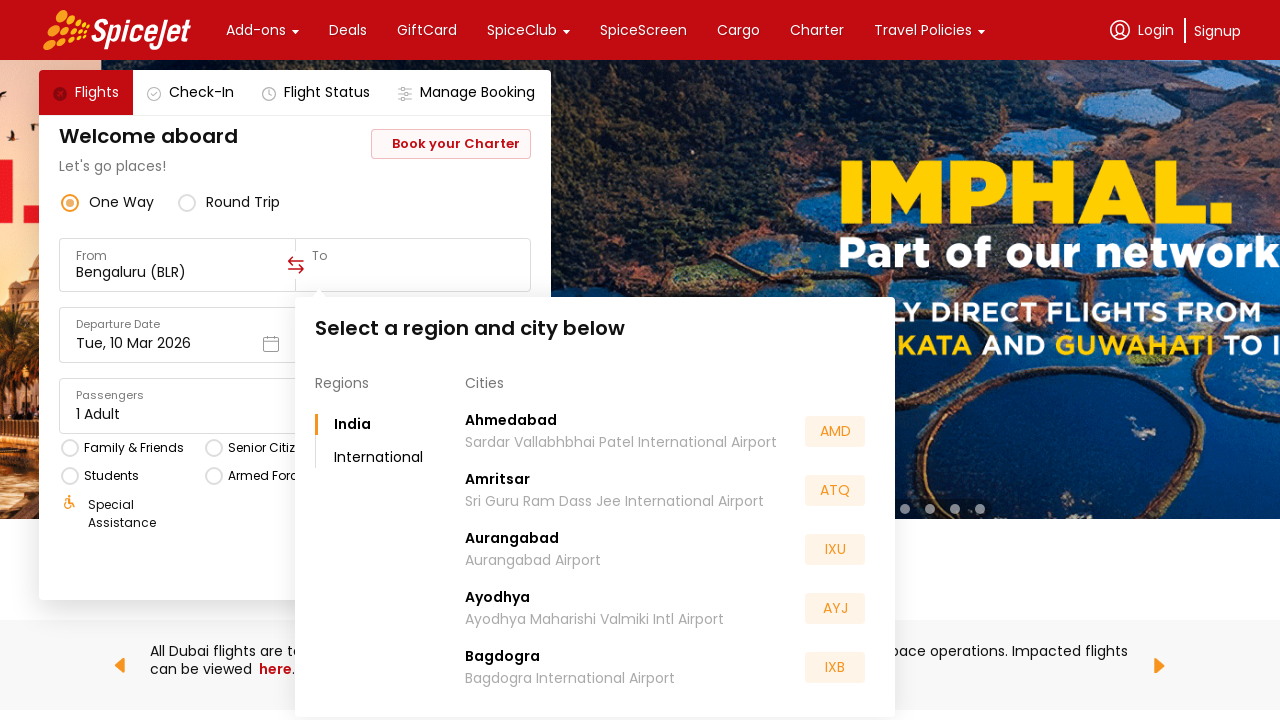

Entered airport code 'DEL' (Delhi) in destination field on xpath=//div[@data-testid='to-testID-destination']//input
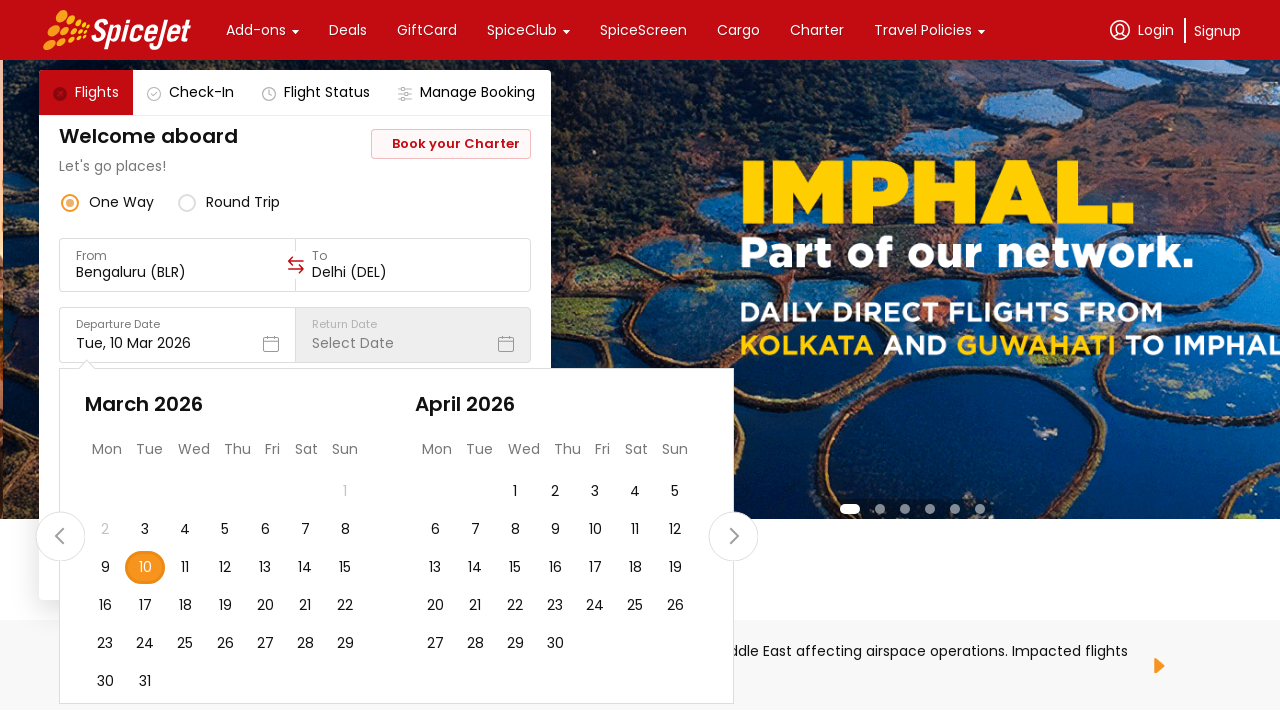

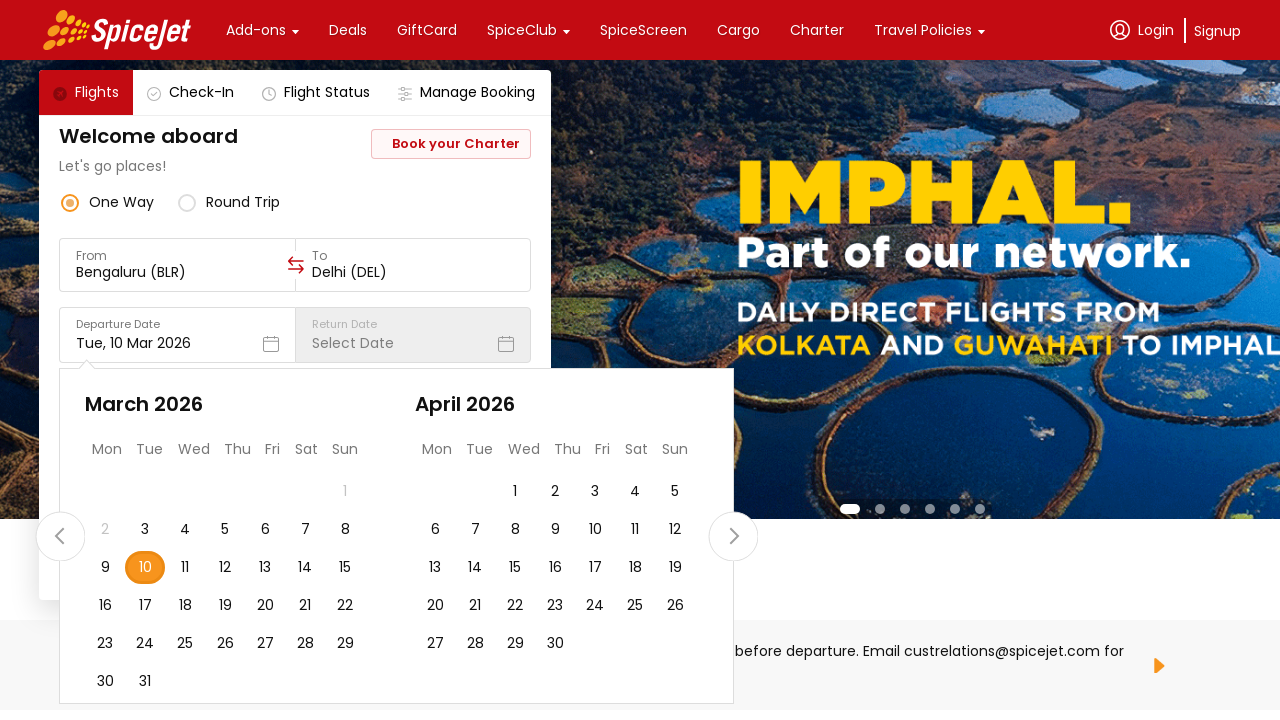